Tests dynamic dropdown where destination options depend on selected origin

Starting URL: https://rahulshettyacademy.com/dropdownsPractise/

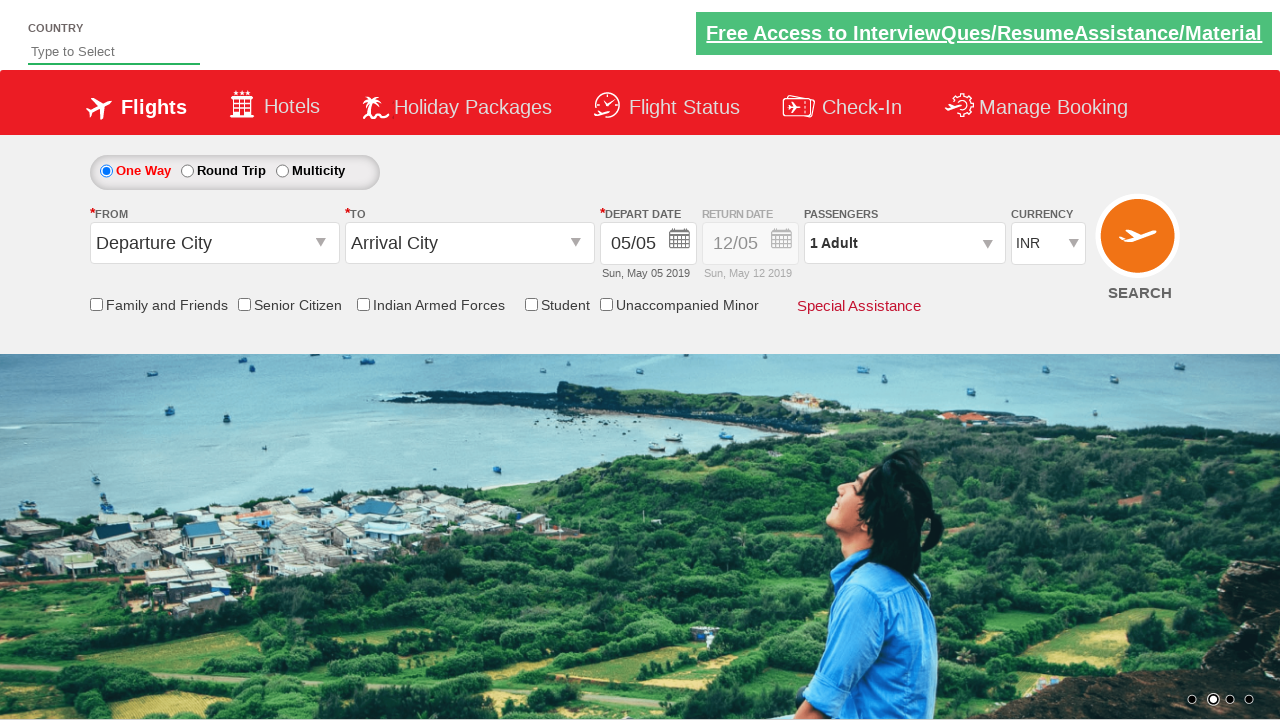

Clicked origin dropdown to open available options at (214, 243) on #ctl00_mainContent_ddl_originStation1_CTXT
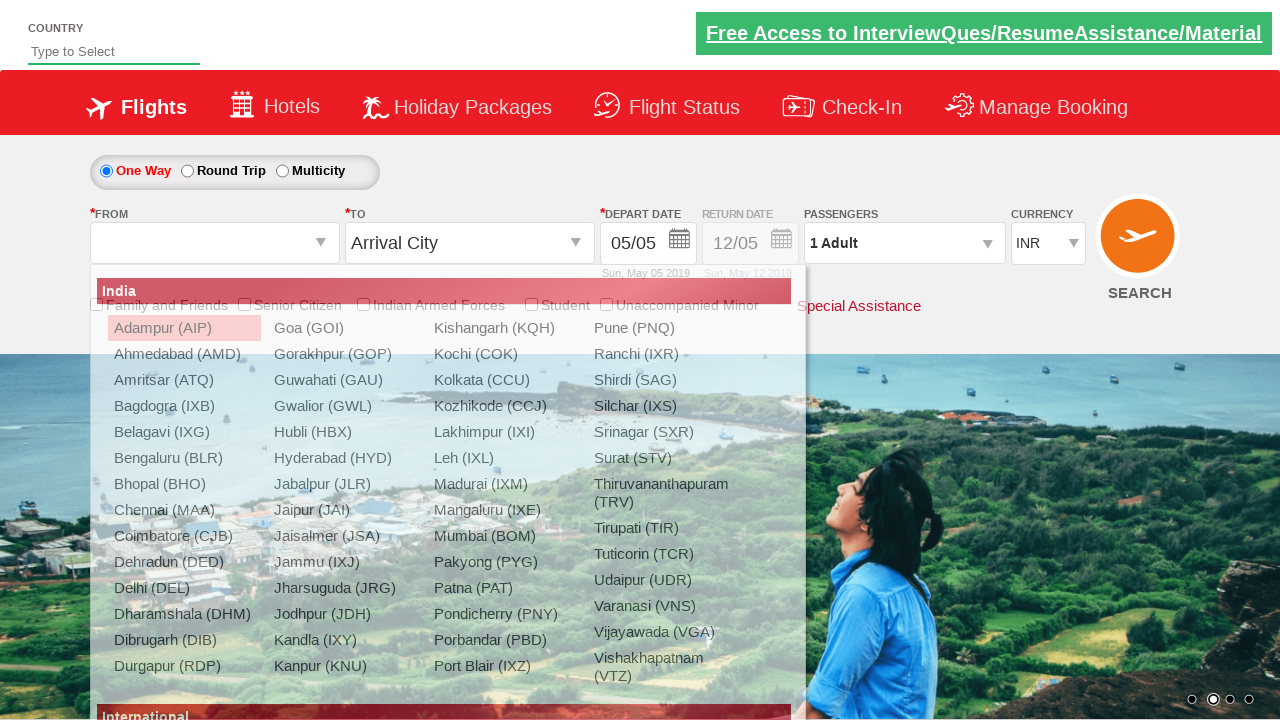

Selected Bengaluru (BLR) as origin at (184, 458) on xpath=//a[@value='BLR']
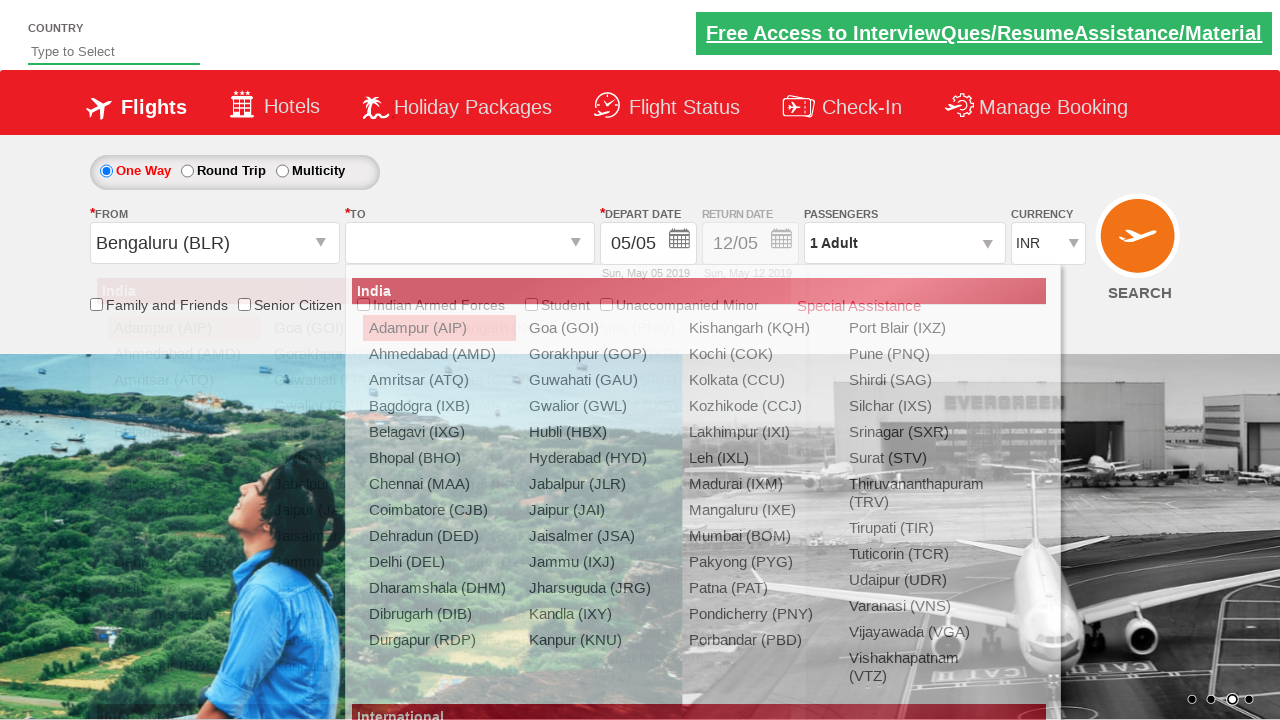

Selected Chennai (MAA) as destination from dynamic dropdown at (439, 484) on xpath=//div[@id='ctl00_mainContent_ddl_destinationStation1_CTNR'] //a[@value='MA
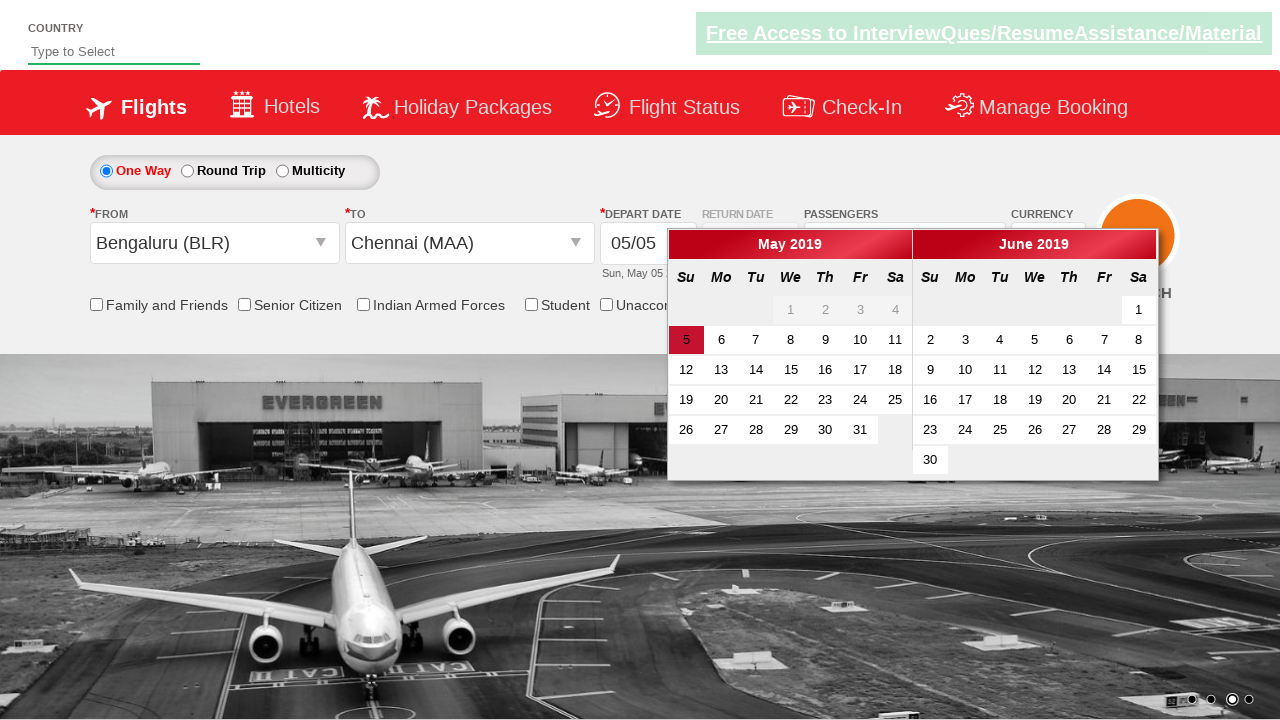

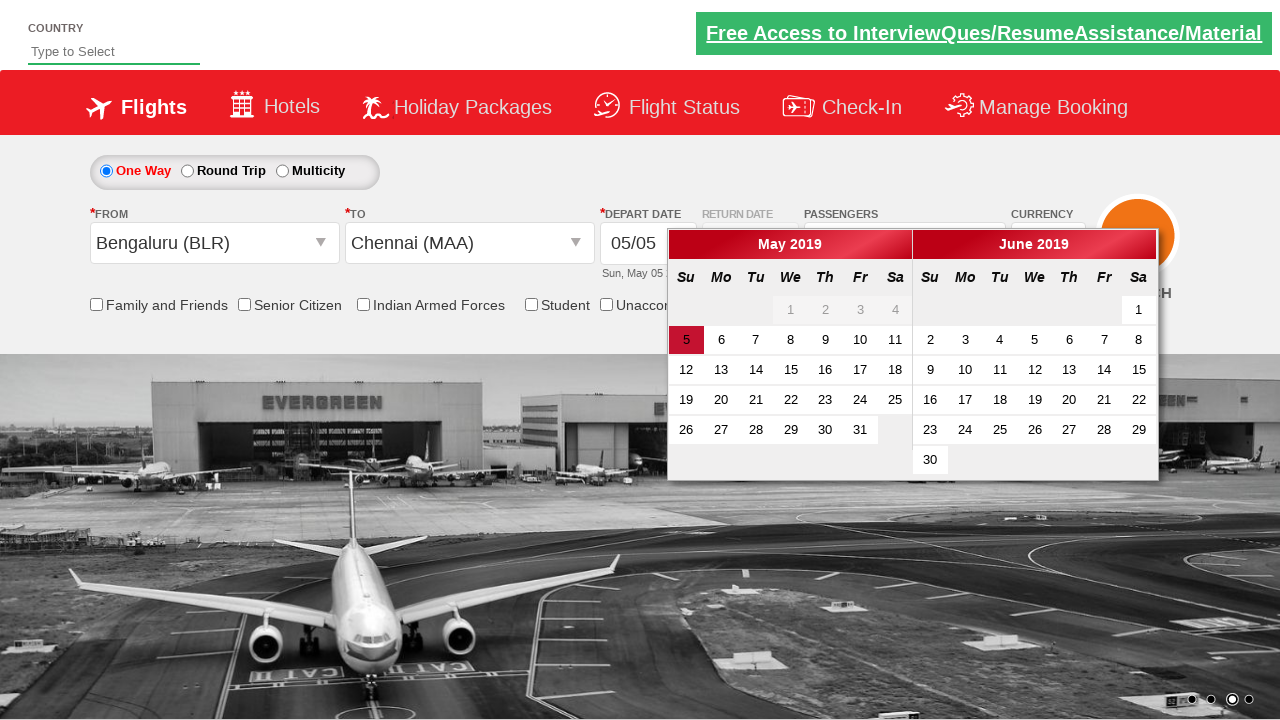